Tests the Playwright homepage by verifying the title contains "Playwright", checking the Get Started link has the correct href attribute, clicking it, and verifying navigation to the intro page.

Starting URL: https://playwright.dev

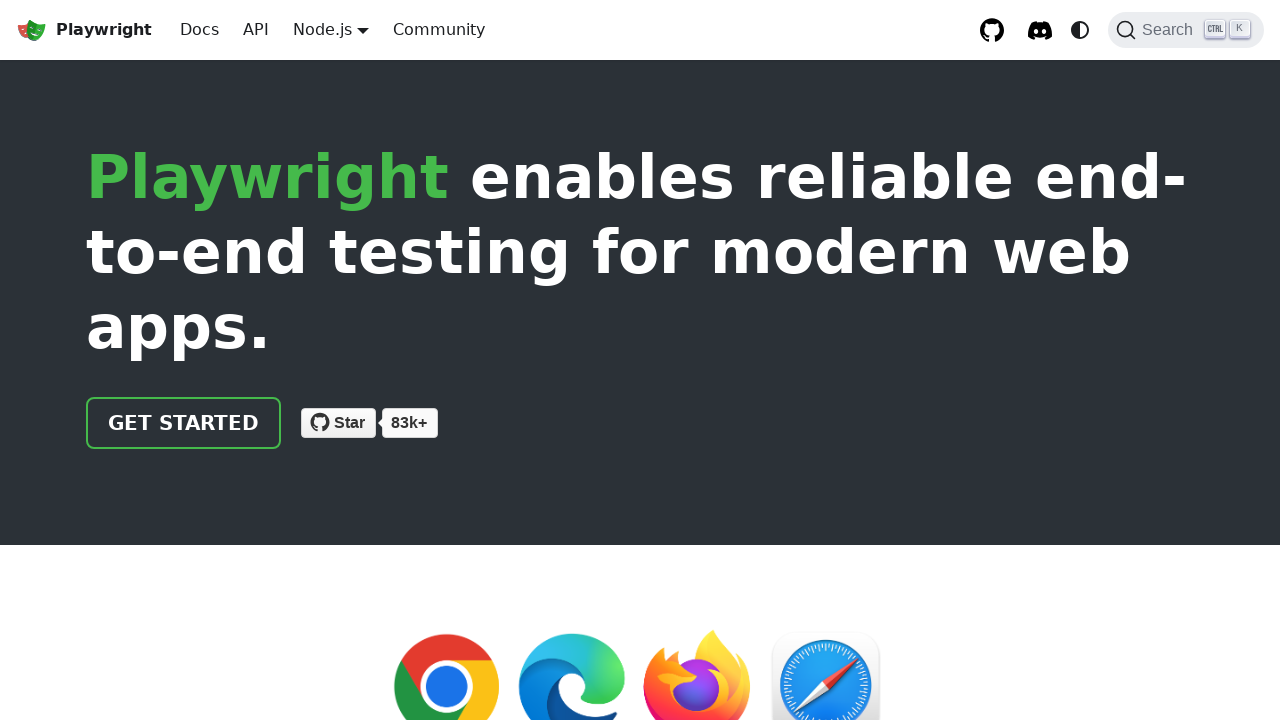

Verified page title contains 'Playwright'
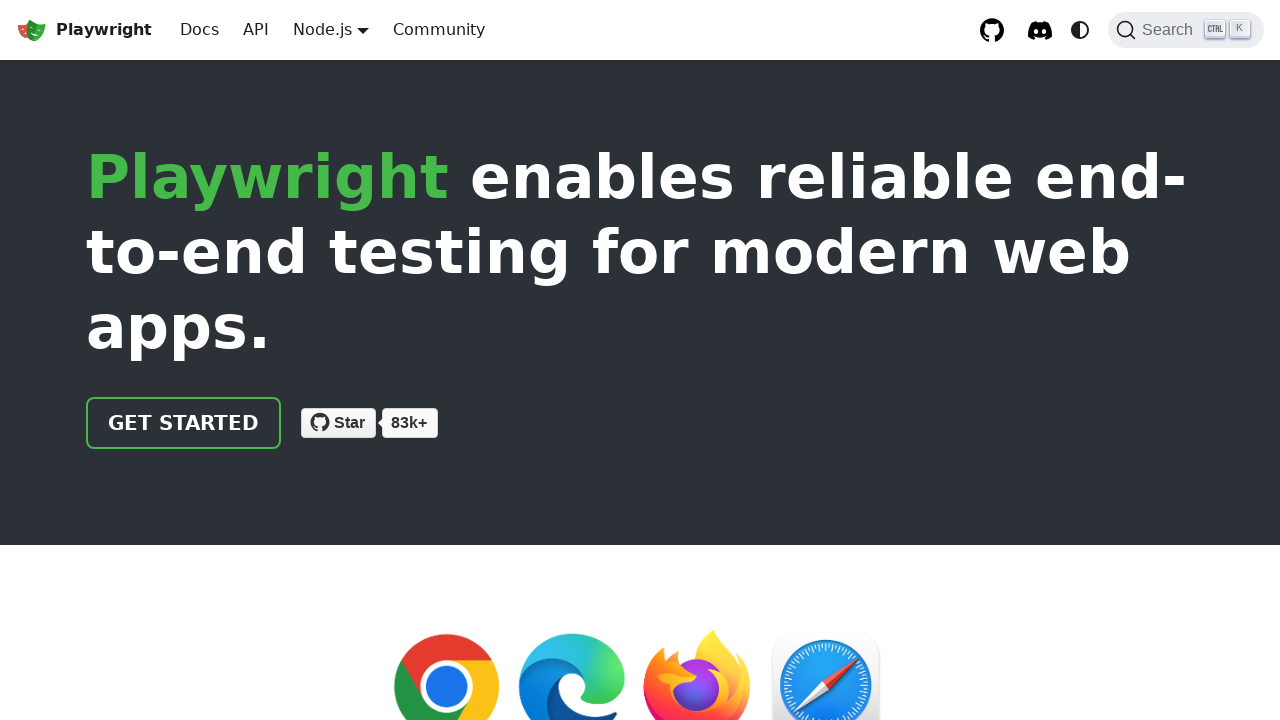

Located the Get Started link
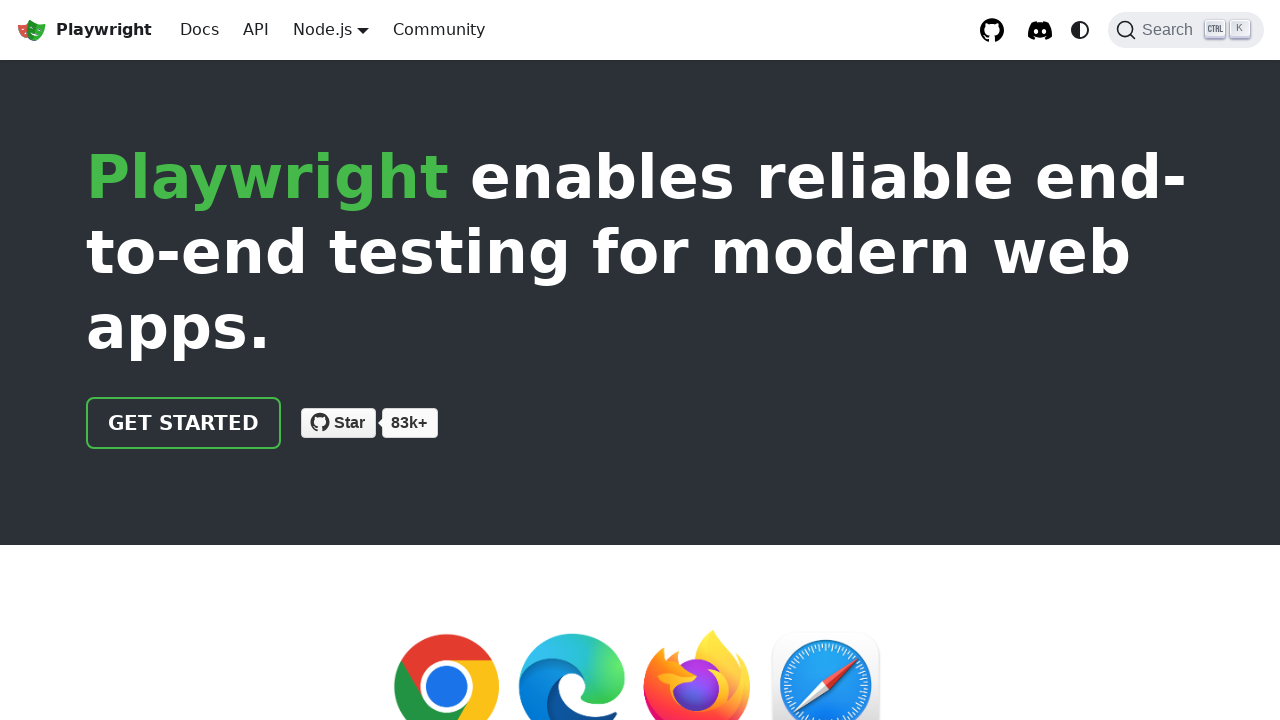

Verified Get Started link has href attribute '/docs/intro'
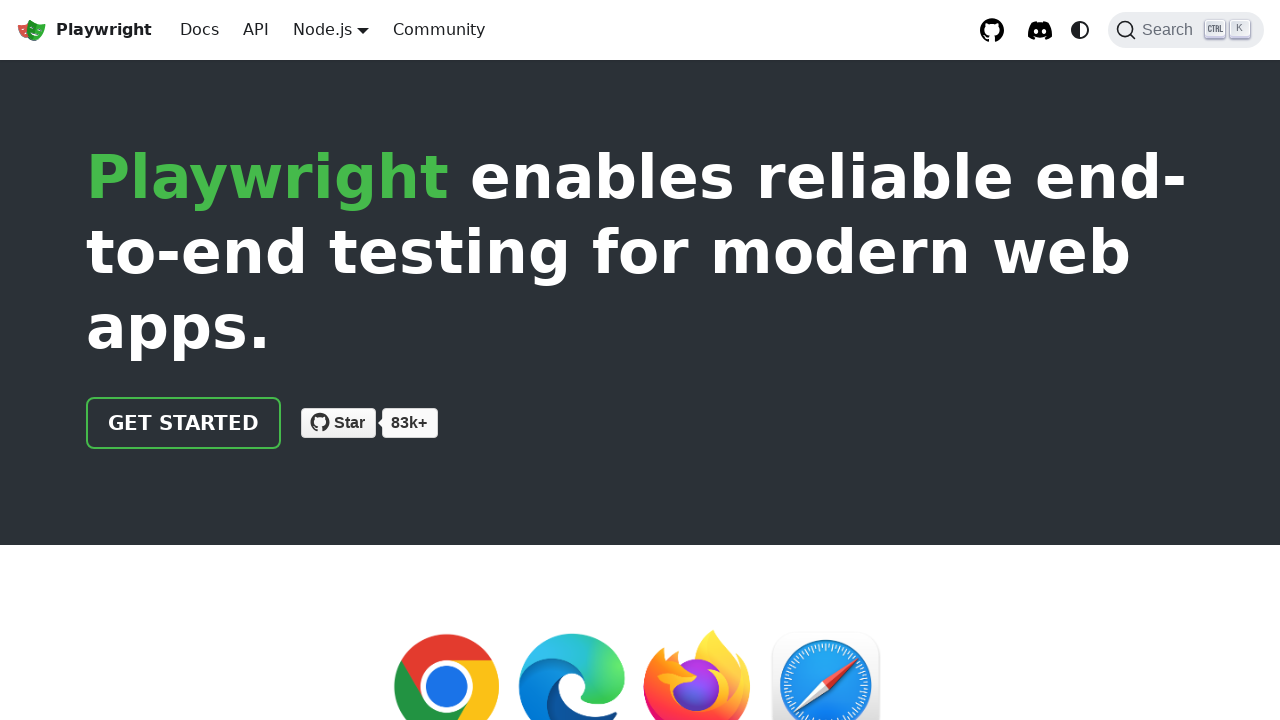

Clicked the Get Started link at (184, 423) on text=Get Started
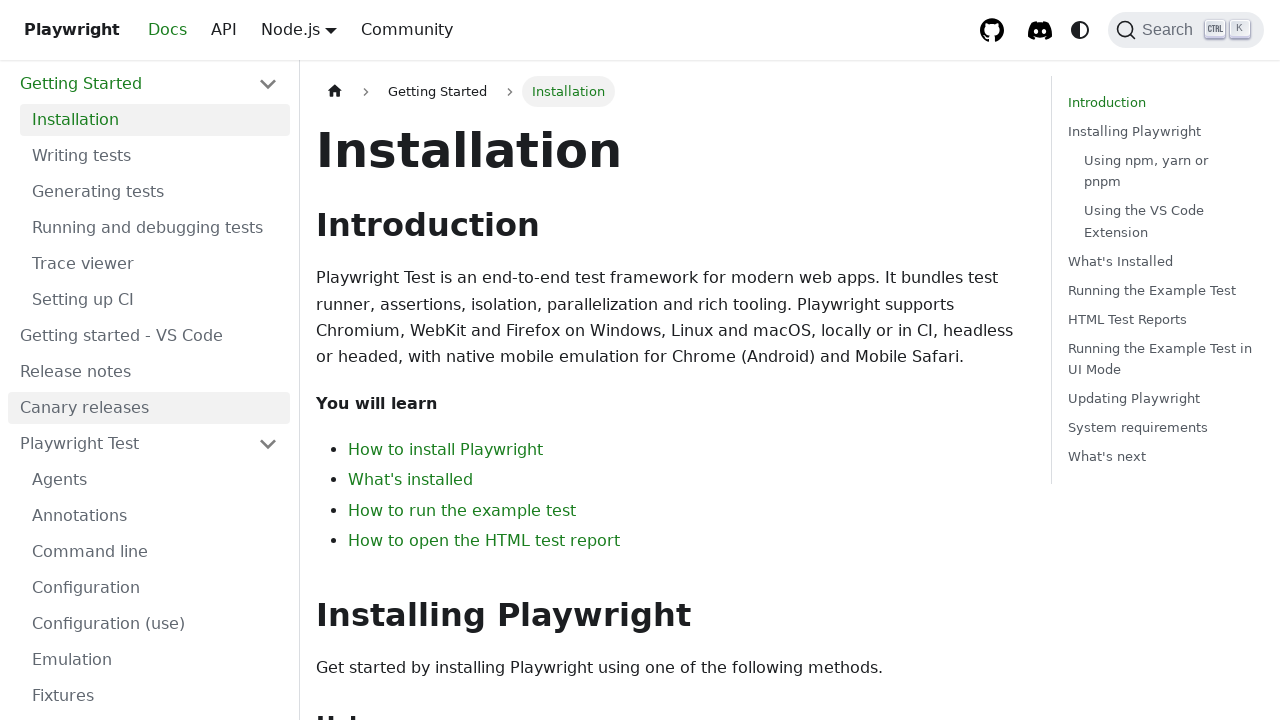

Verified navigation to intro page
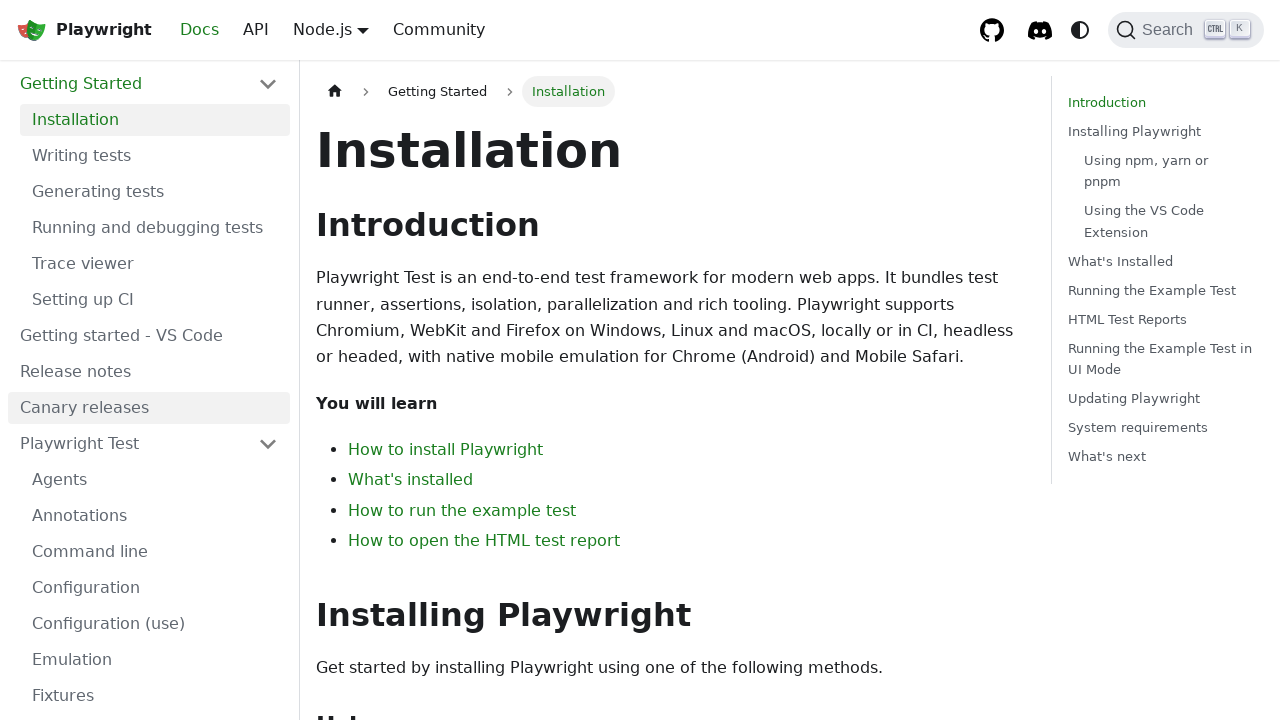

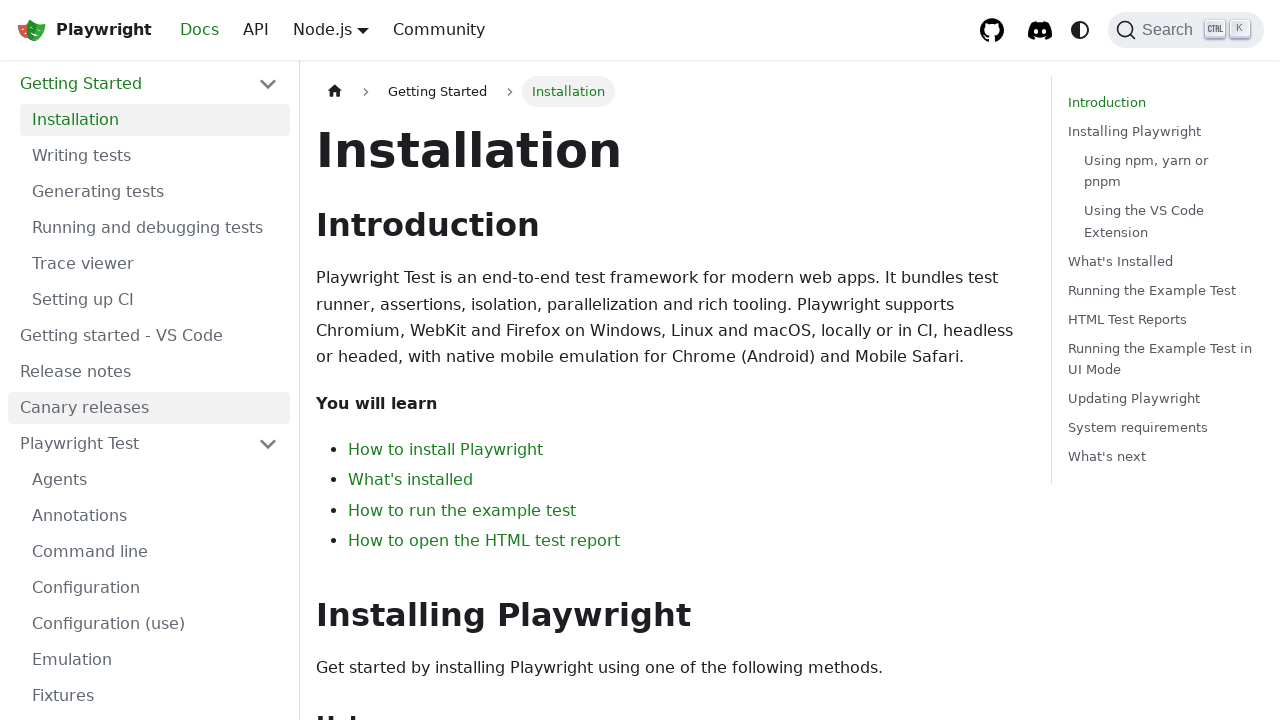